Tests interaction with radio buttons and checkboxes inside an iframe, including switching between iframe and default content contexts

Starting URL: https://jqueryui.com/checkboxradio

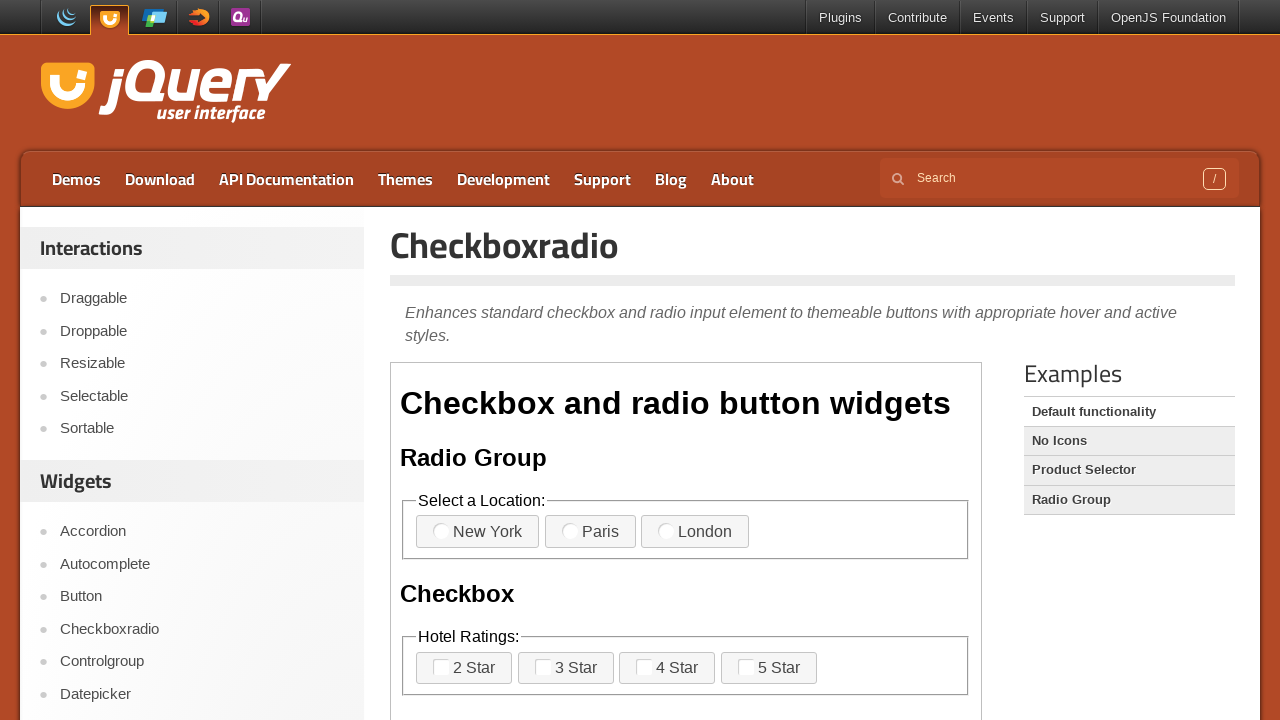

Located the demo iframe
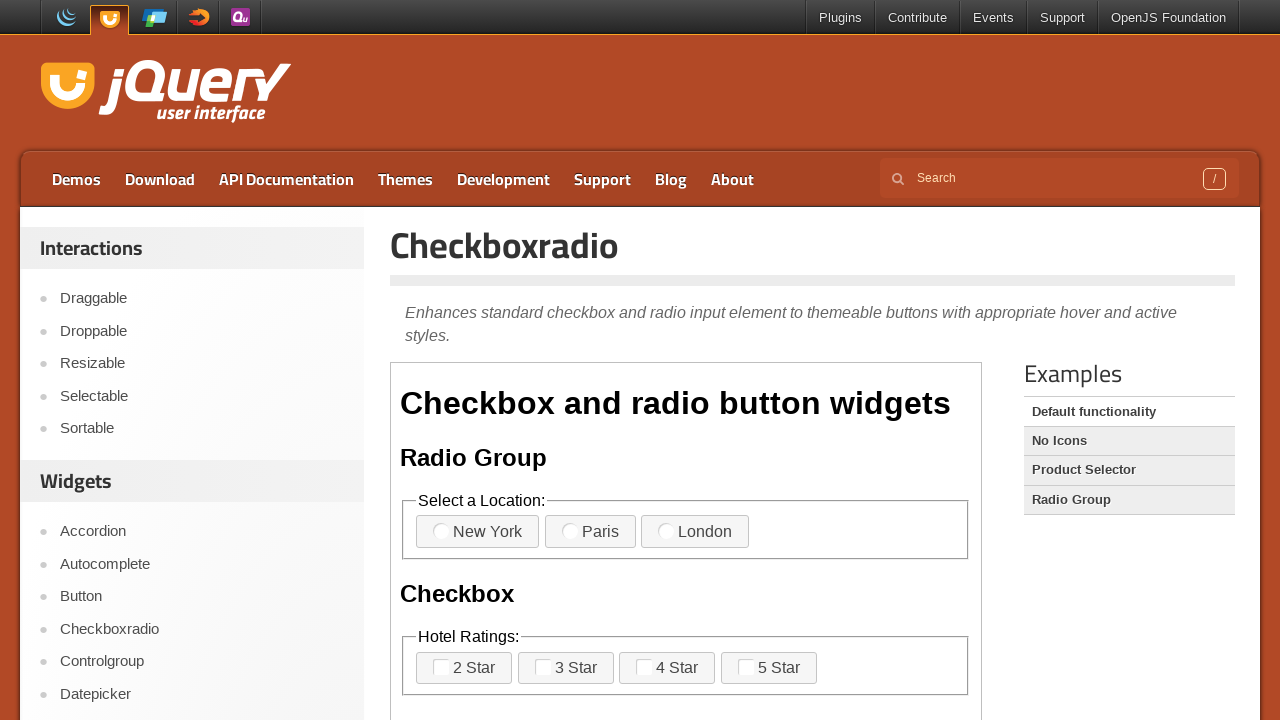

Clicked first radio button in iframe at (478, 532) on .demo-frame >> nth=0 >> internal:control=enter-frame >> label[for='radio-1']
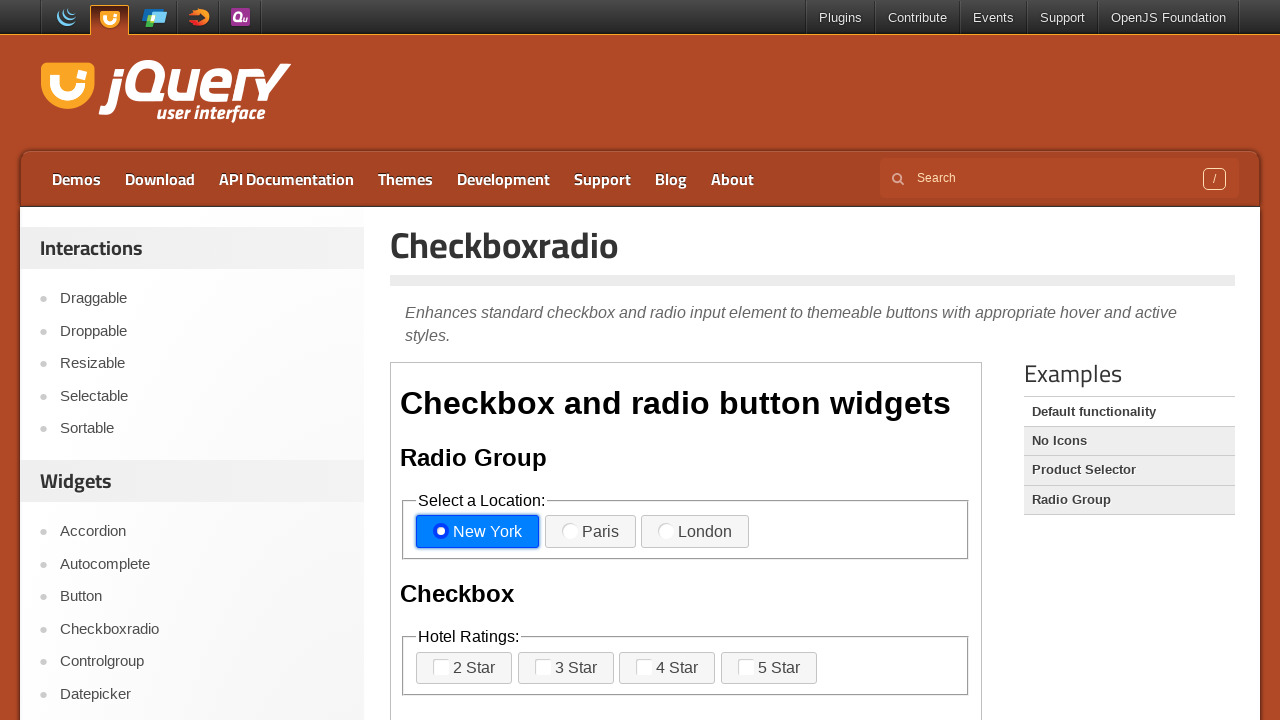

Clicked second radio button in iframe at (590, 532) on .demo-frame >> nth=0 >> internal:control=enter-frame >> label[for='radio-2']
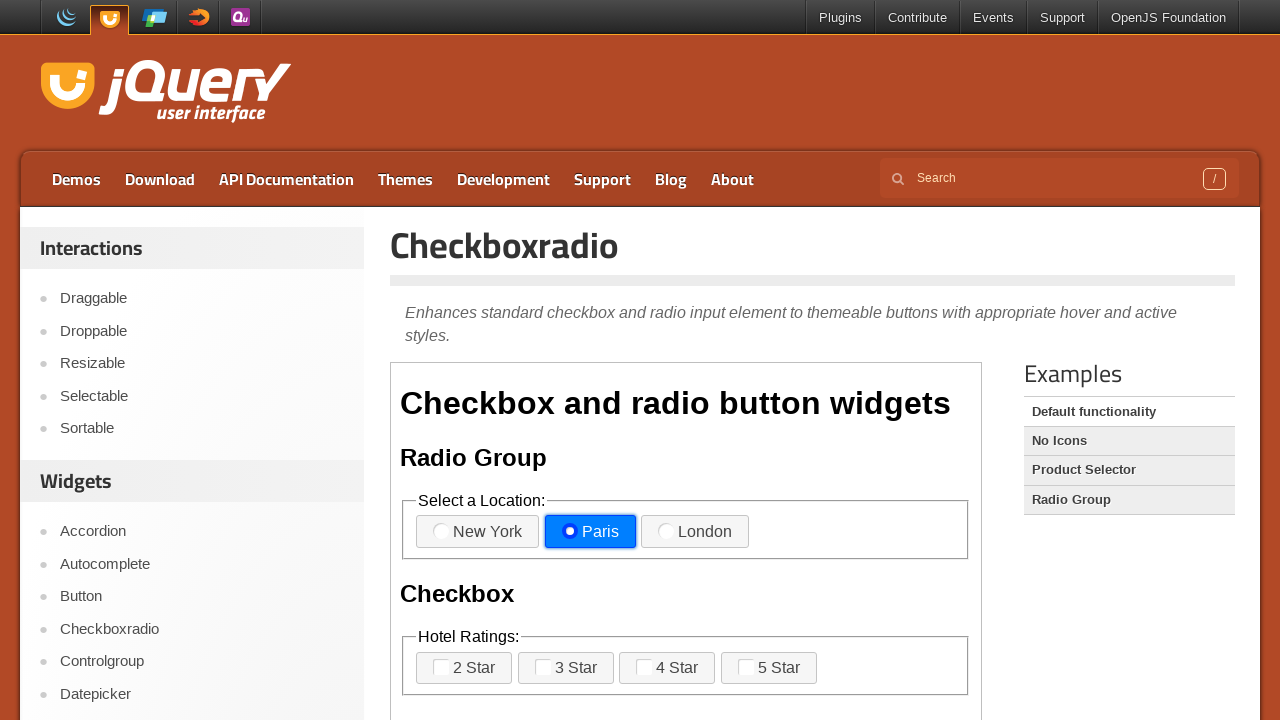

Clicked first checkbox in iframe at (464, 668) on .demo-frame >> nth=0 >> internal:control=enter-frame >> label[for='checkbox-1']
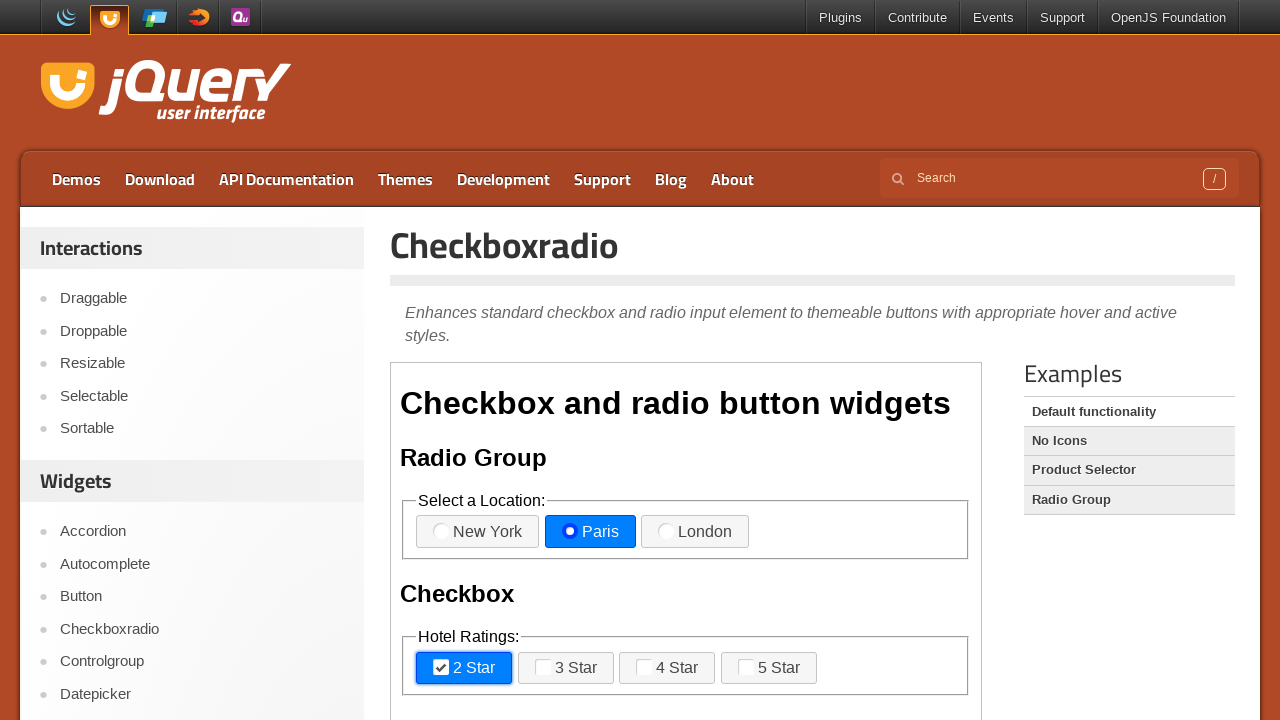

Clicked second checkbox in iframe at (566, 668) on .demo-frame >> nth=0 >> internal:control=enter-frame >> label[for='checkbox-2']
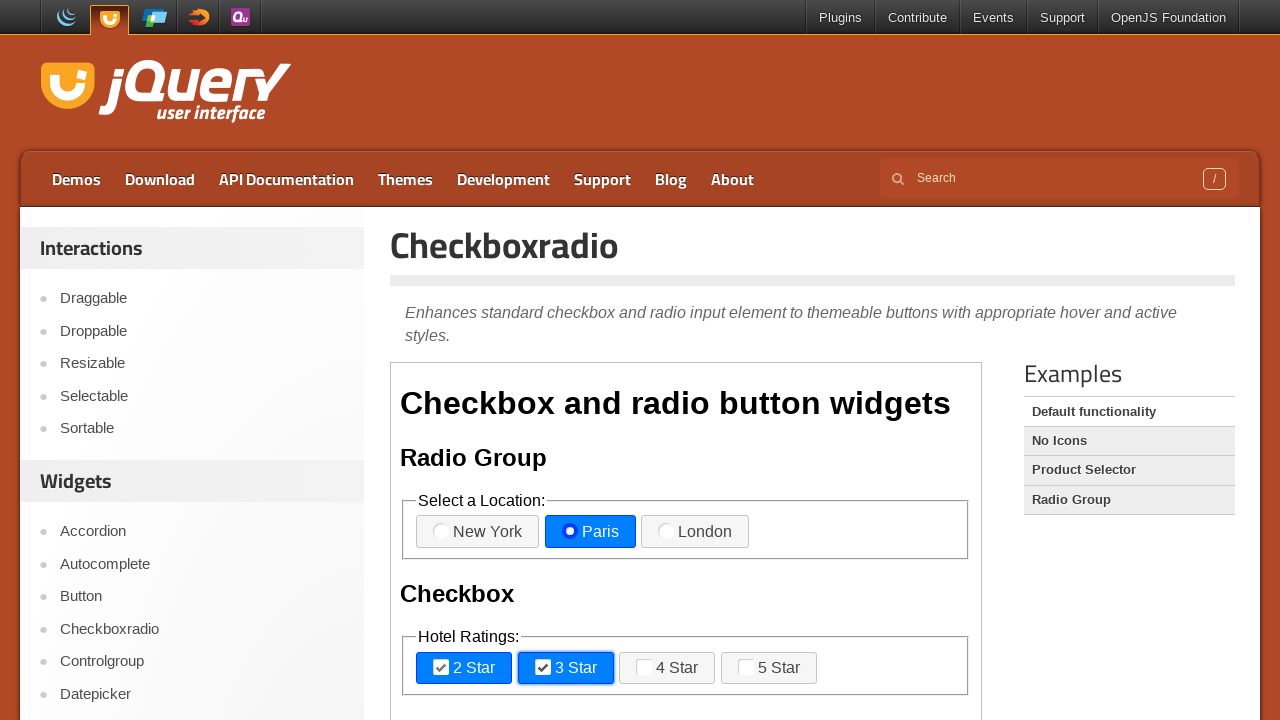

Clicked API documentation link in main content outside iframe at (891, 360) on (//a[normalize-space()='API documentation'])[1]
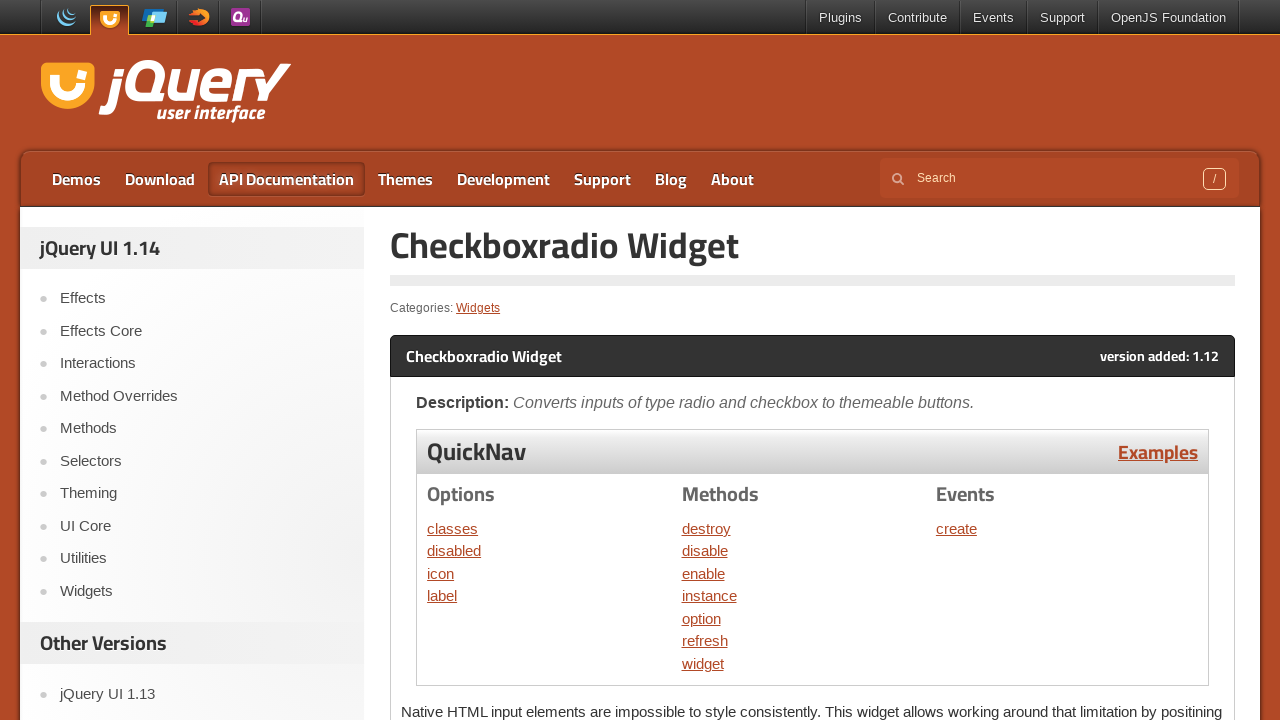

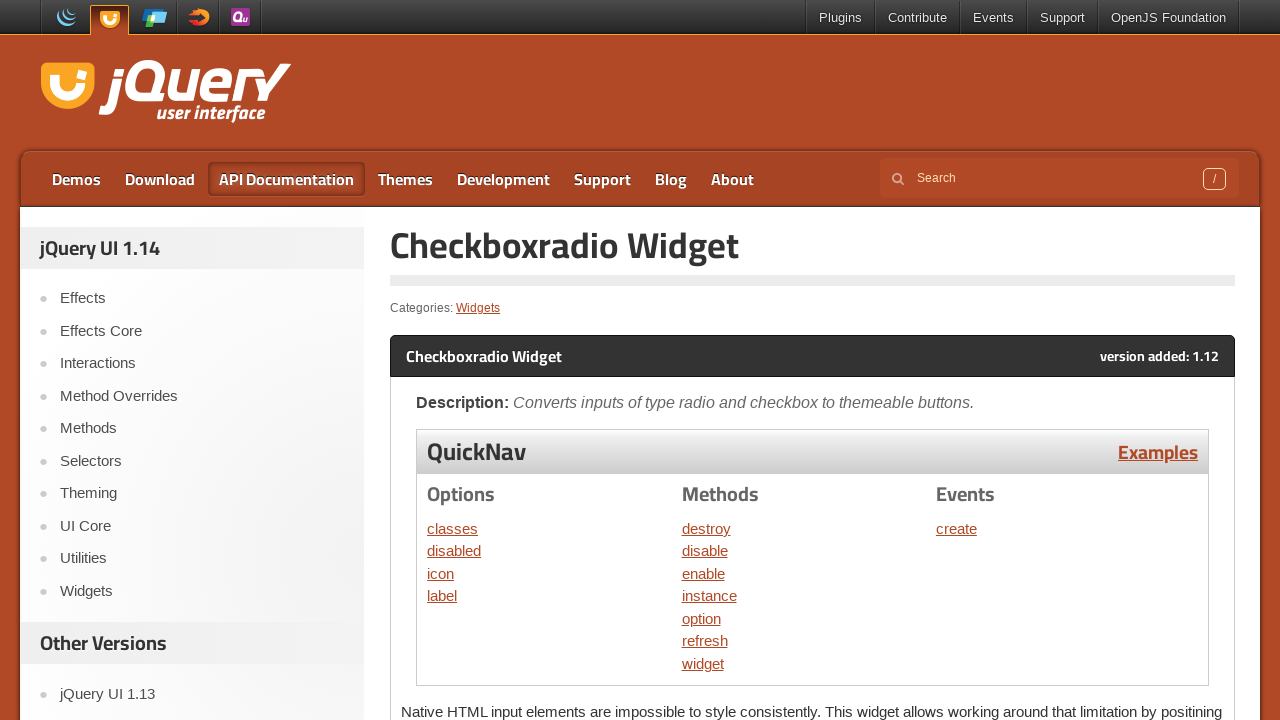